Solves a mathematical captcha by extracting a value from the page, calculating a result using a mathematical formula, and filling the form with the answer along with checking robot verification checkboxes

Starting URL: https://suninjuly.github.io/math.html

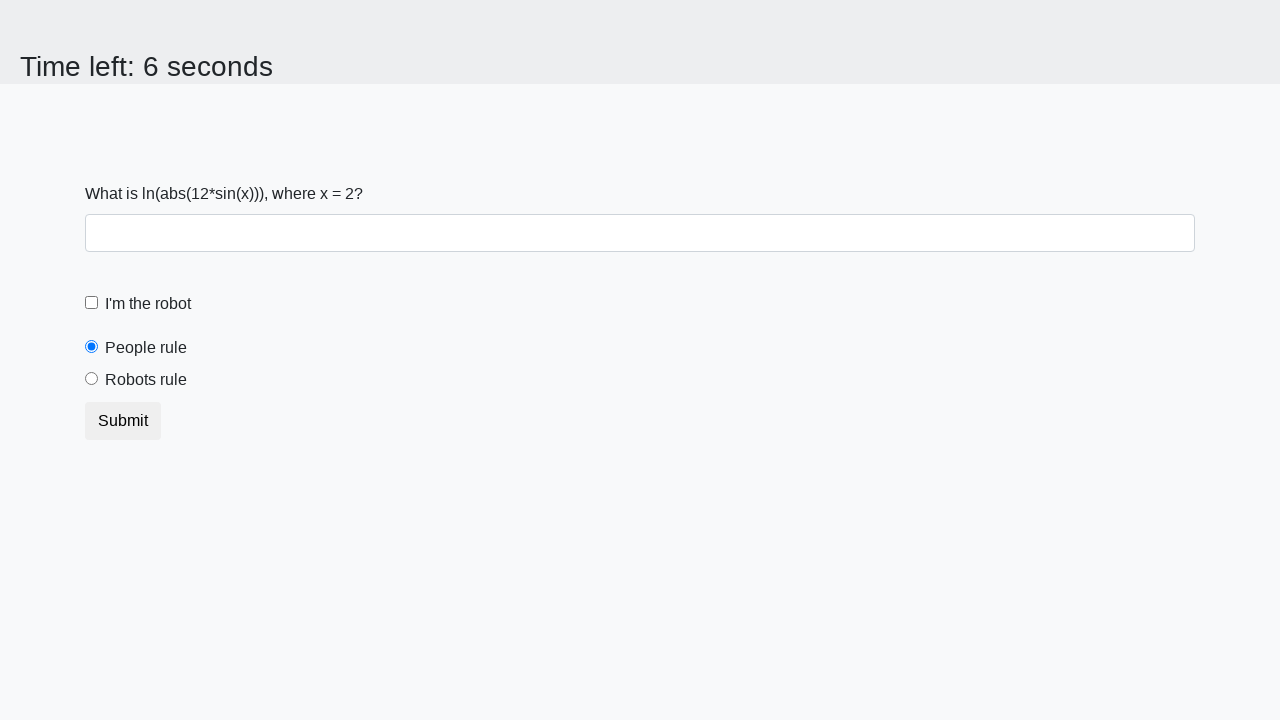

Located the input value element containing the number for mathematical calculation
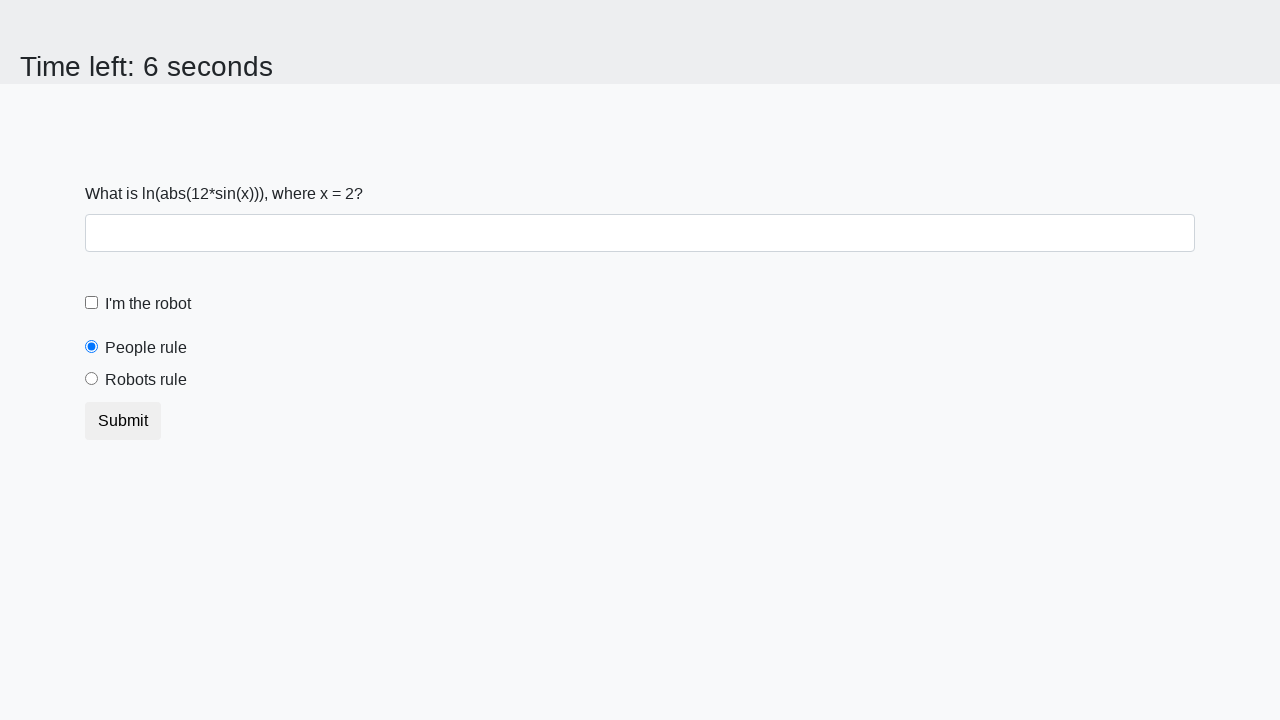

Extracted the value from the captcha element
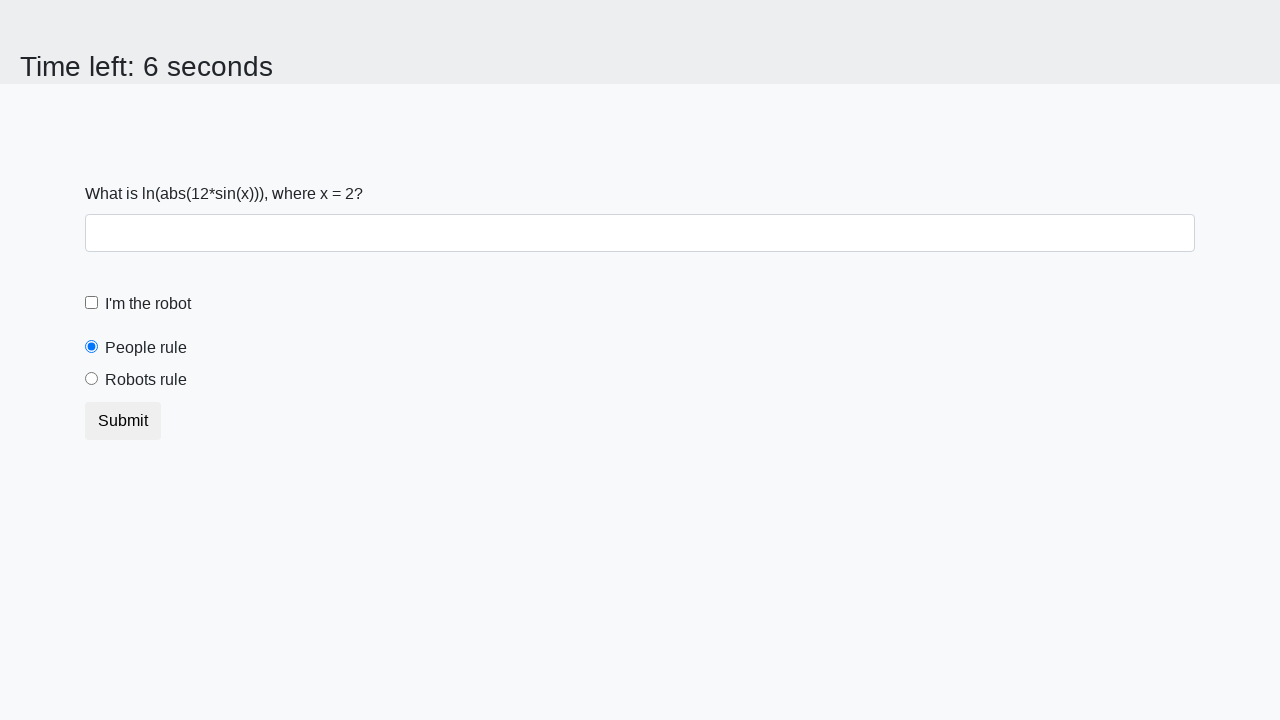

Calculated the mathematical formula result: log(abs(12 * sin(2))) = 2.3898236136928395
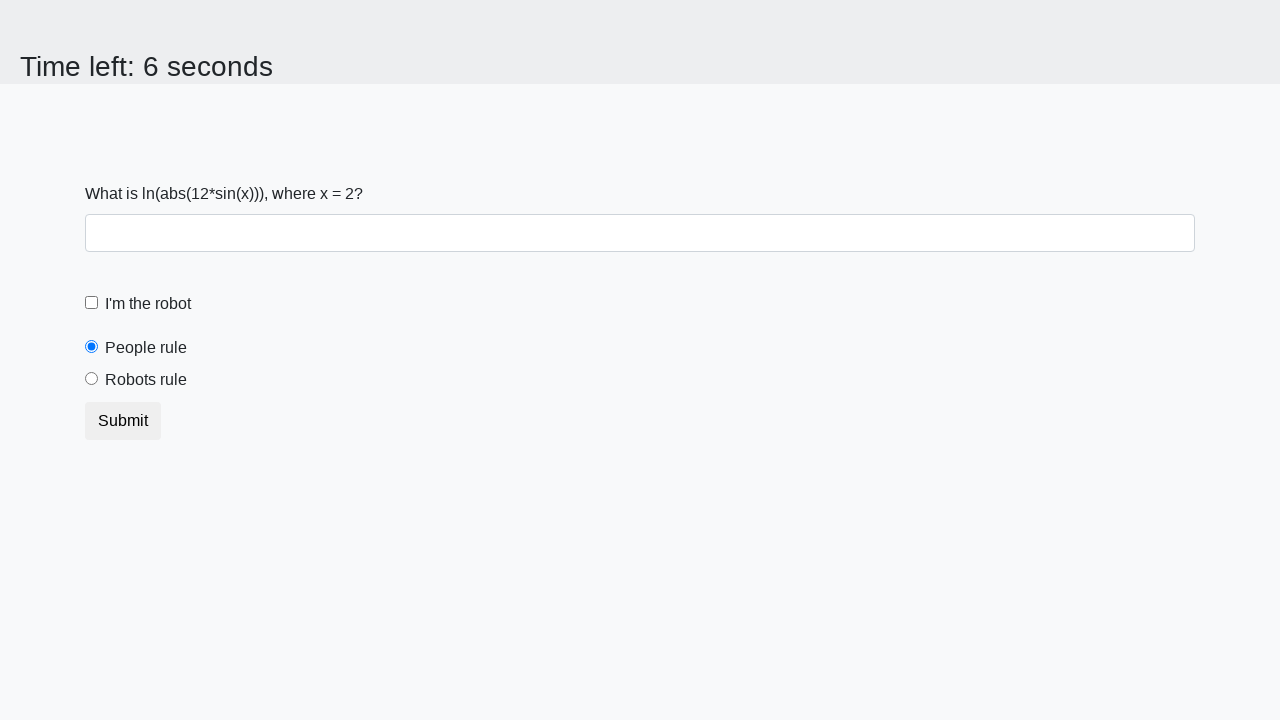

Filled the answer input field with the calculated result on .form-control
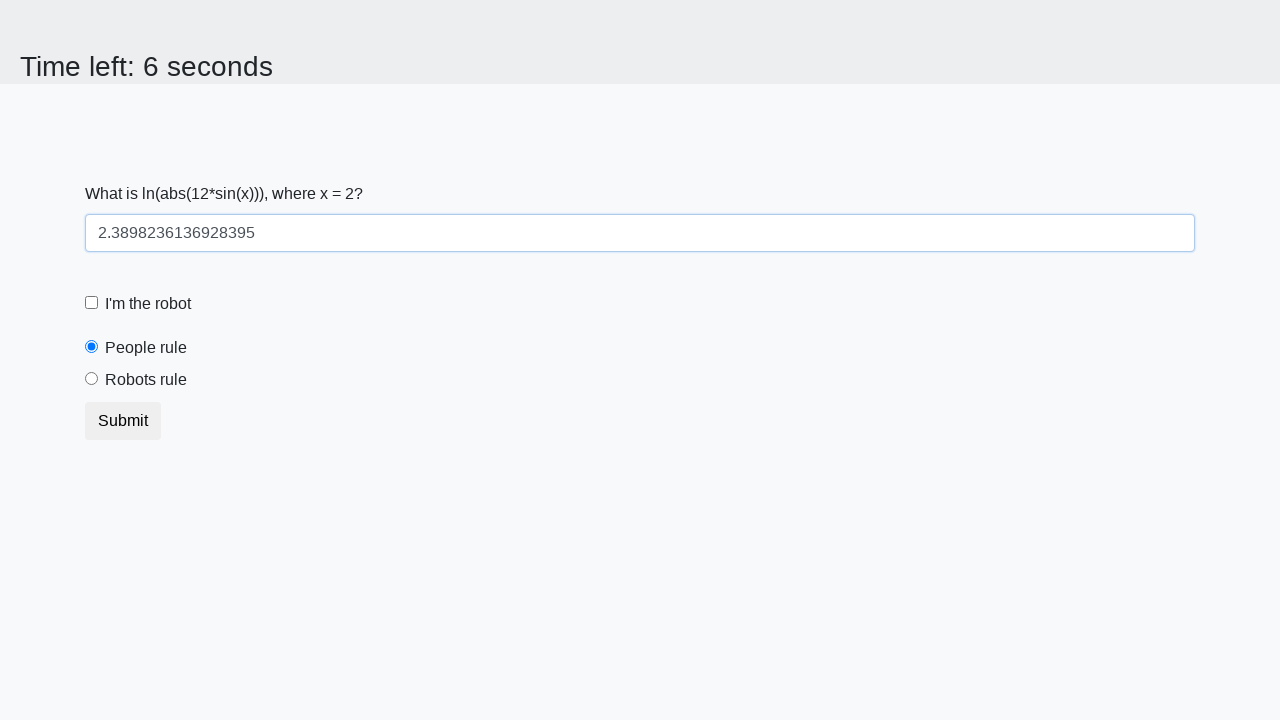

Clicked the robot verification checkbox at (92, 303) on #robotCheckbox
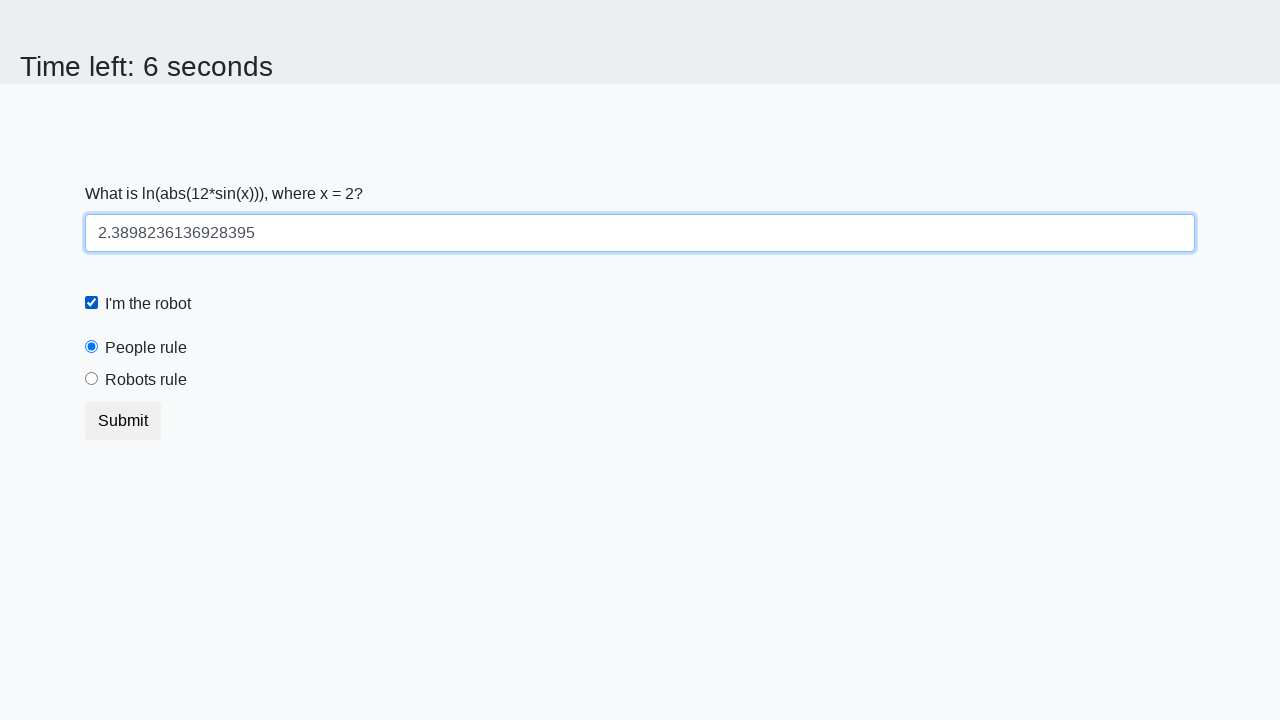

Clicked the robots rule radio button at (92, 379) on #robotsRule
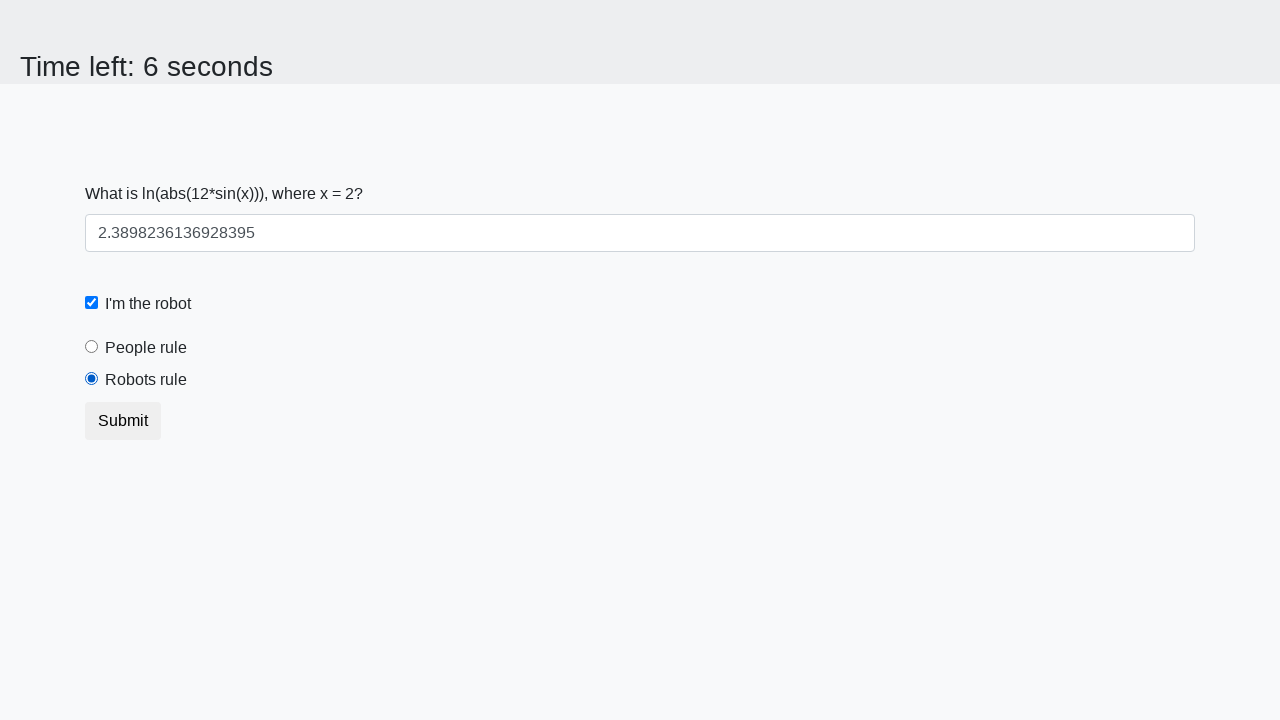

Clicked the submit button to complete the form at (123, 421) on .btn.btn-default
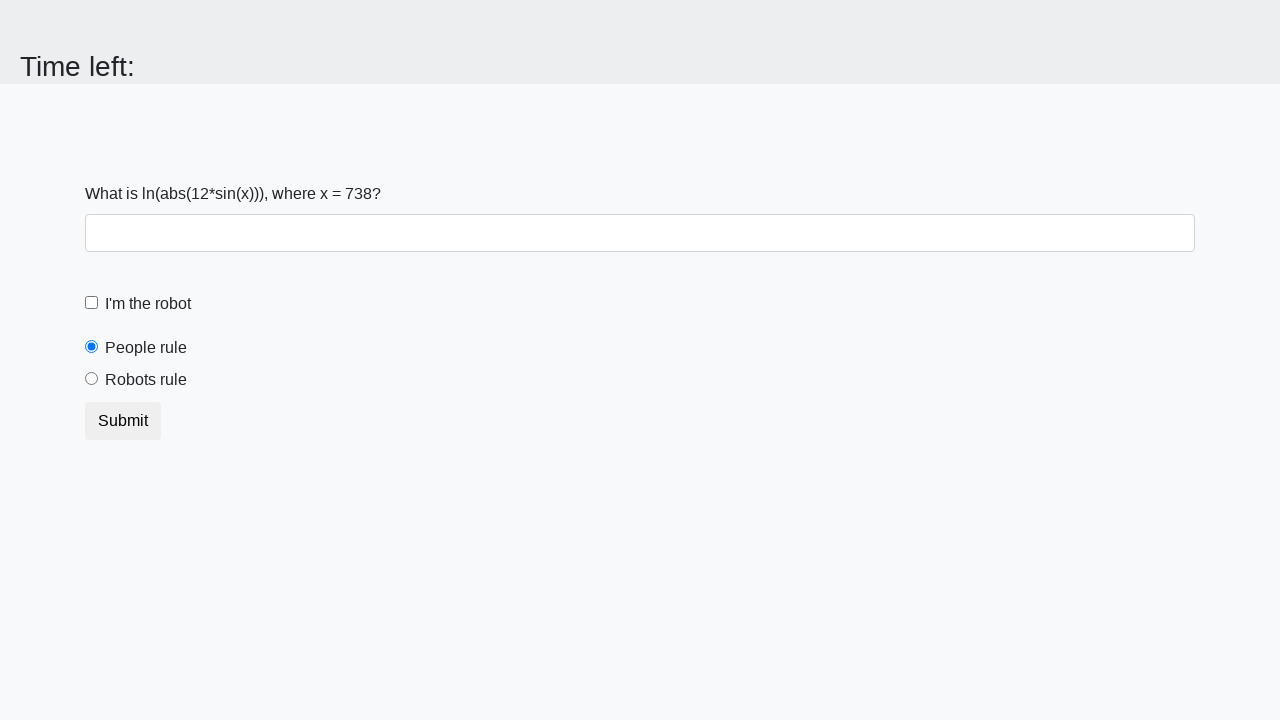

Waited 5 seconds for the result page to load
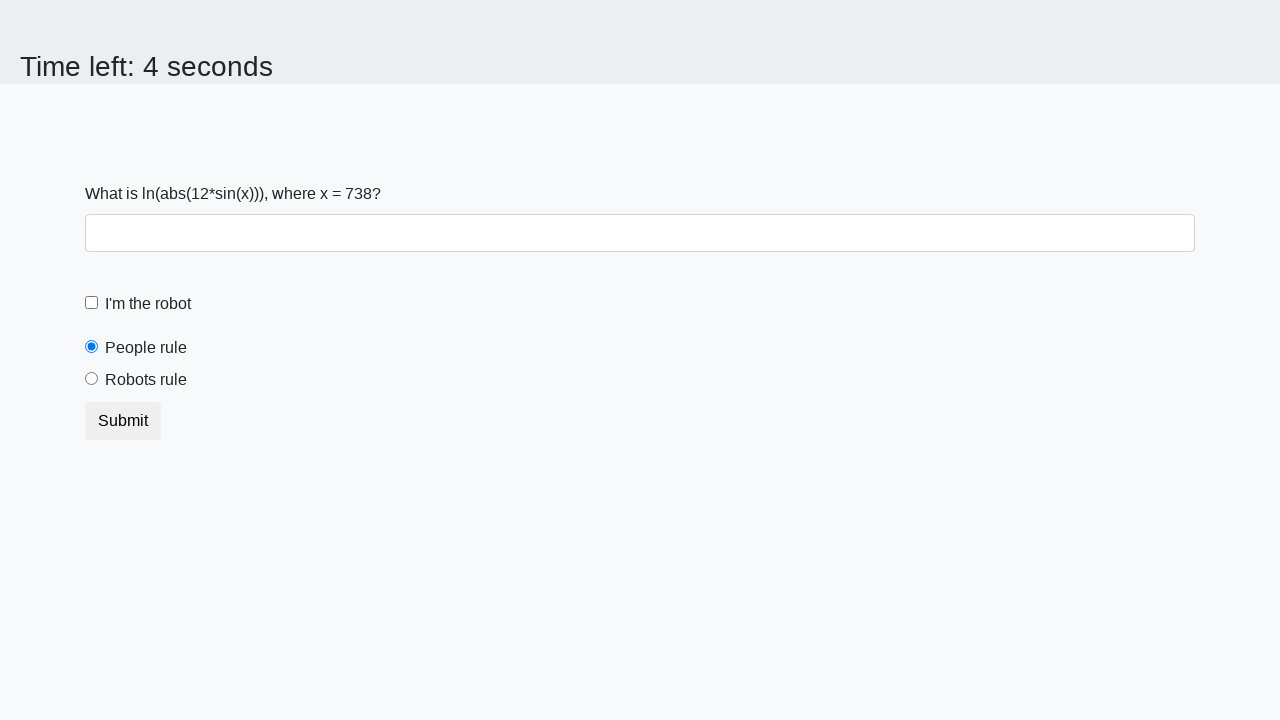

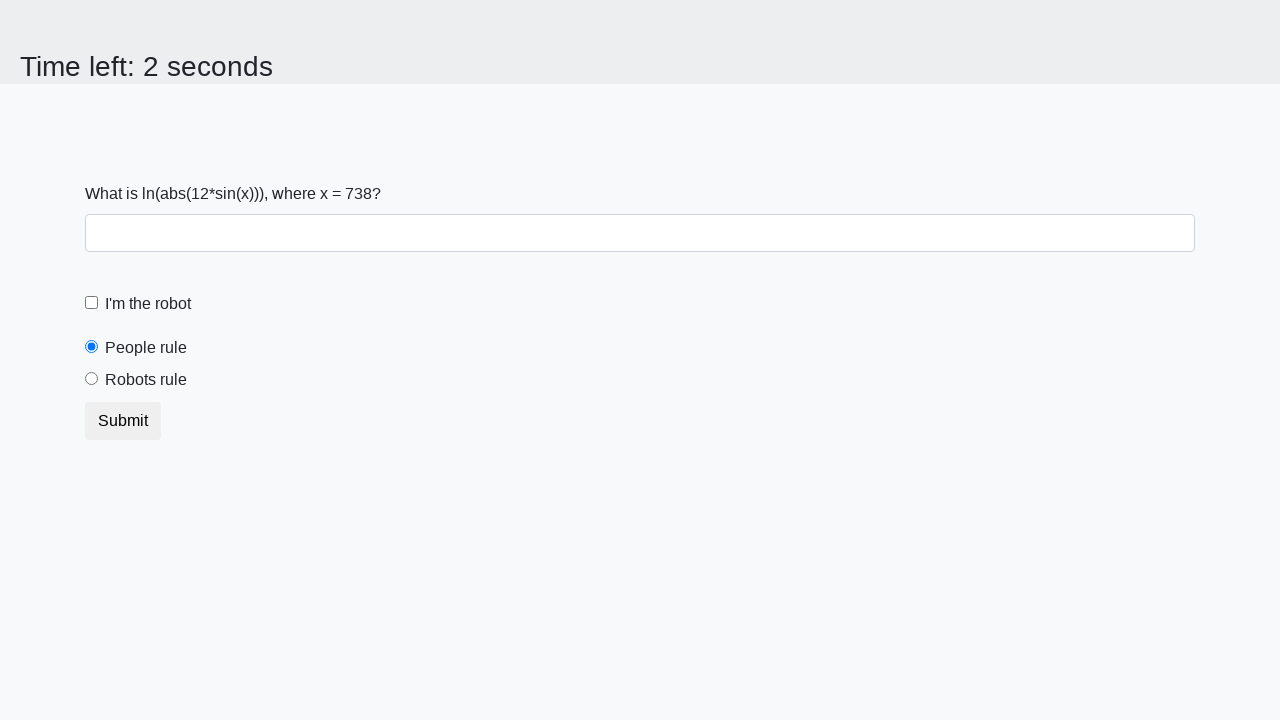